Tests handling a confirm alert by clicking a button to trigger it and then dismissing the confirmation

Starting URL: https://konflic.github.io/examples/pages/alerts.html

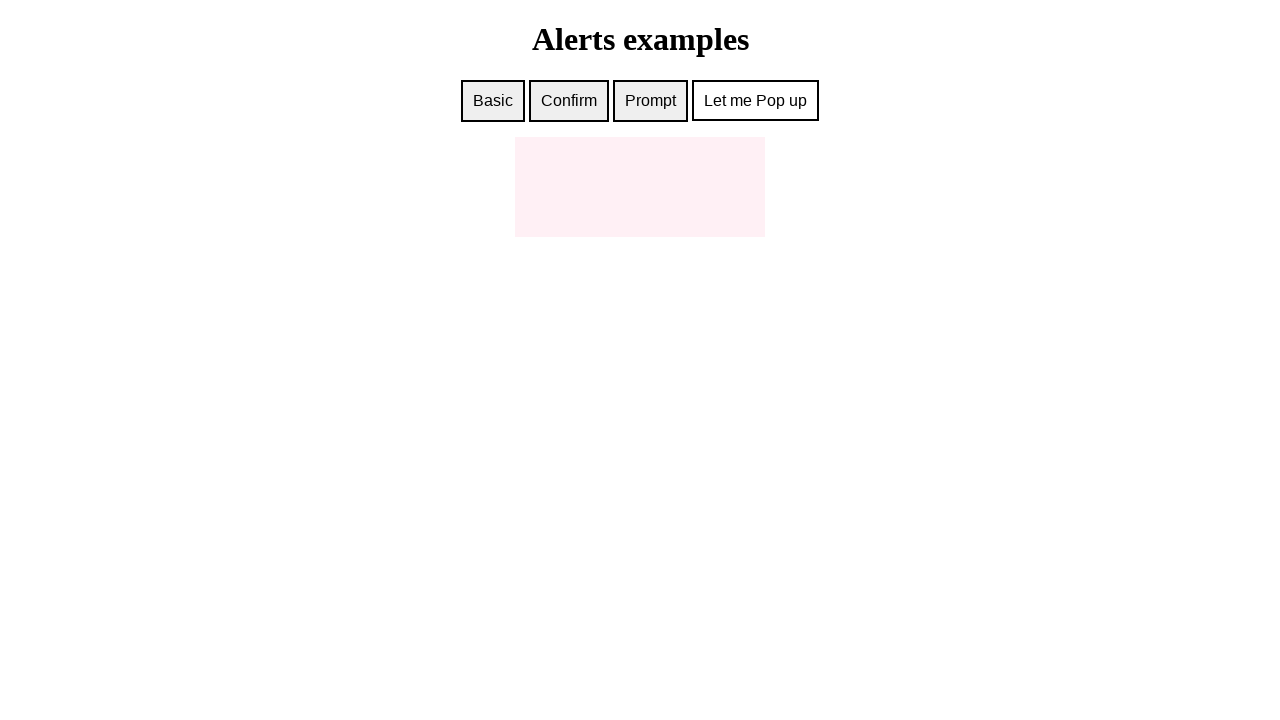

Set up dialog handler to dismiss confirm alerts
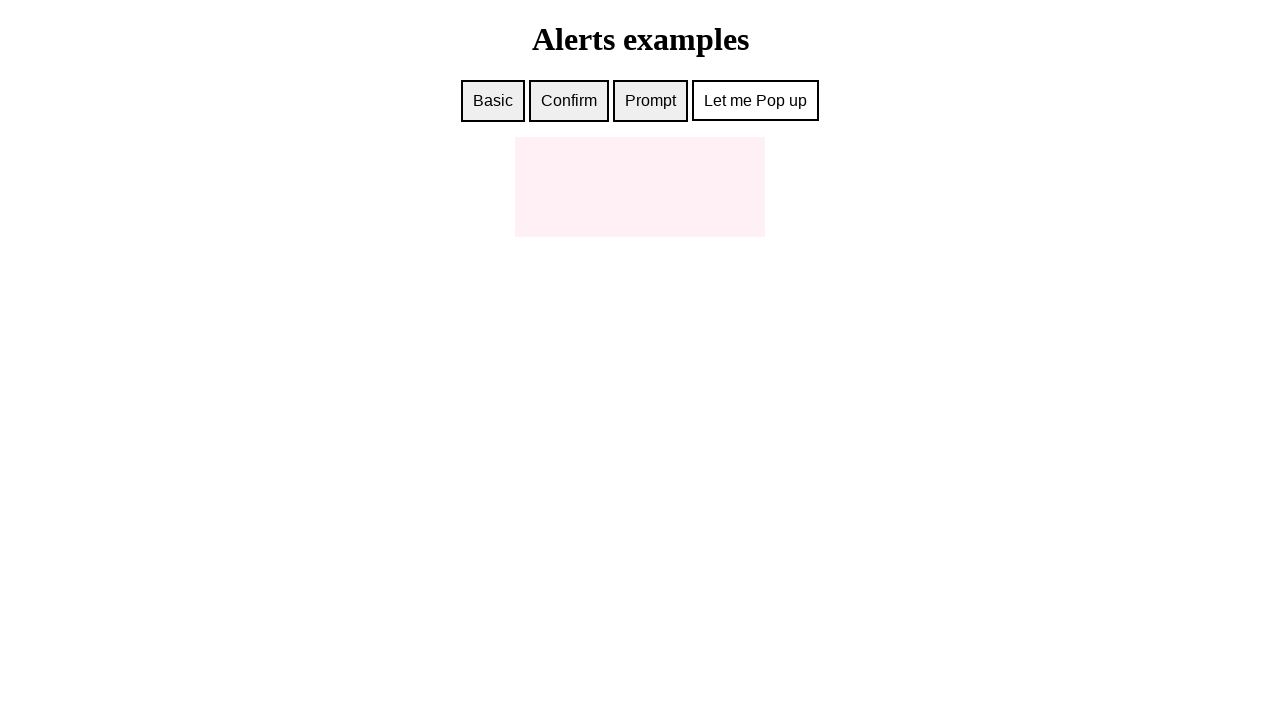

Clicked confirm button to trigger alert at (569, 101) on #confirm
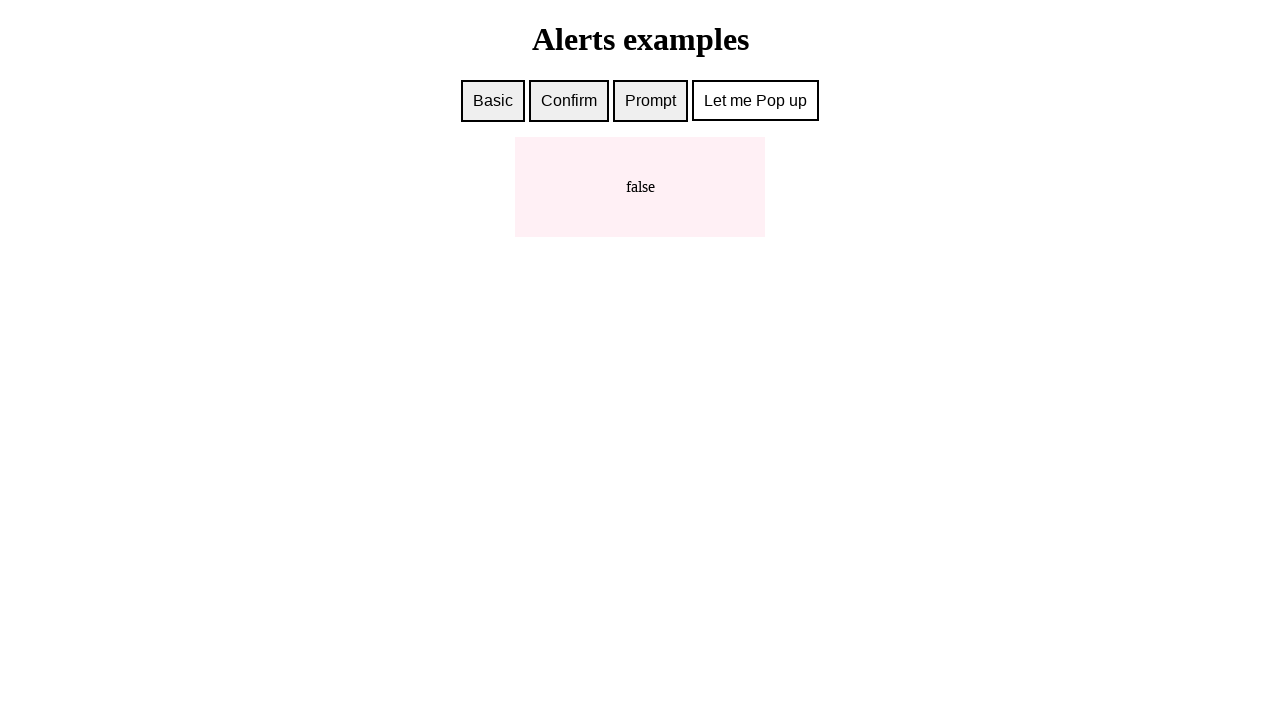

Waited for dialog handling to complete
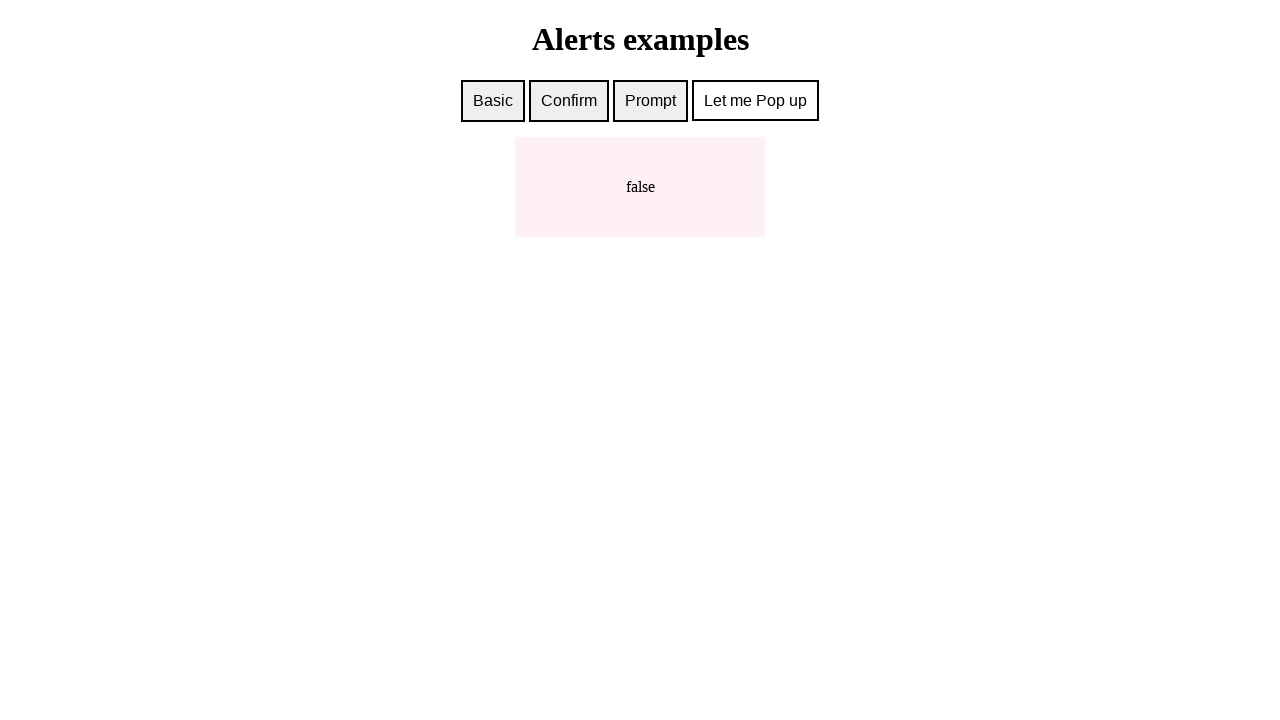

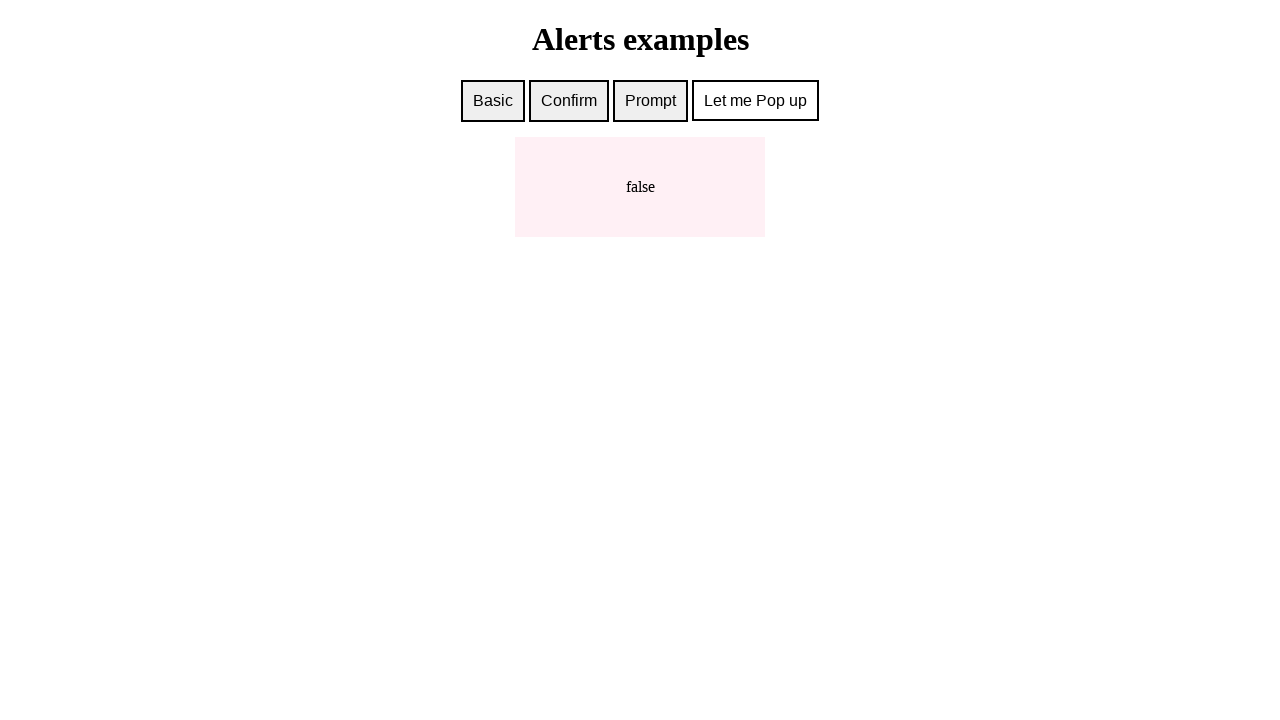